Tests clearing the complete state of all items by checking and then unchecking the toggle.

Starting URL: https://demo.playwright.dev/todomvc

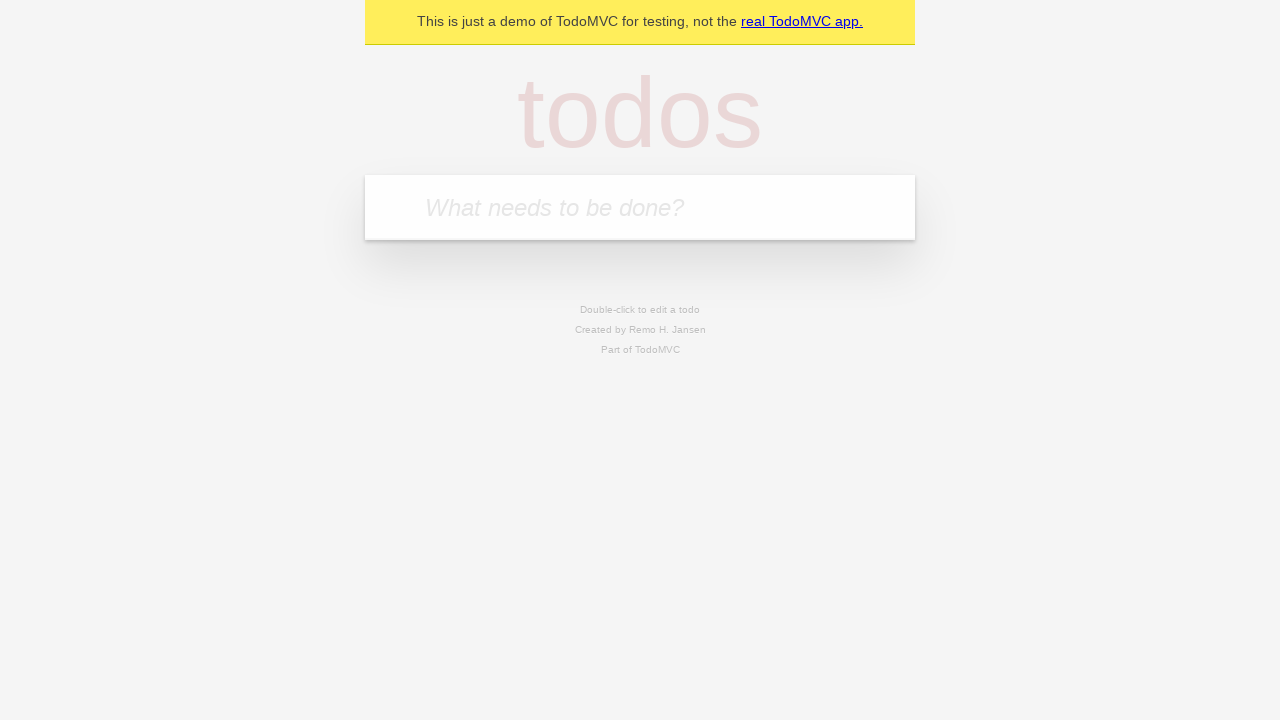

Filled todo input with 'buy some cheese' on internal:attr=[placeholder="What needs to be done?"i]
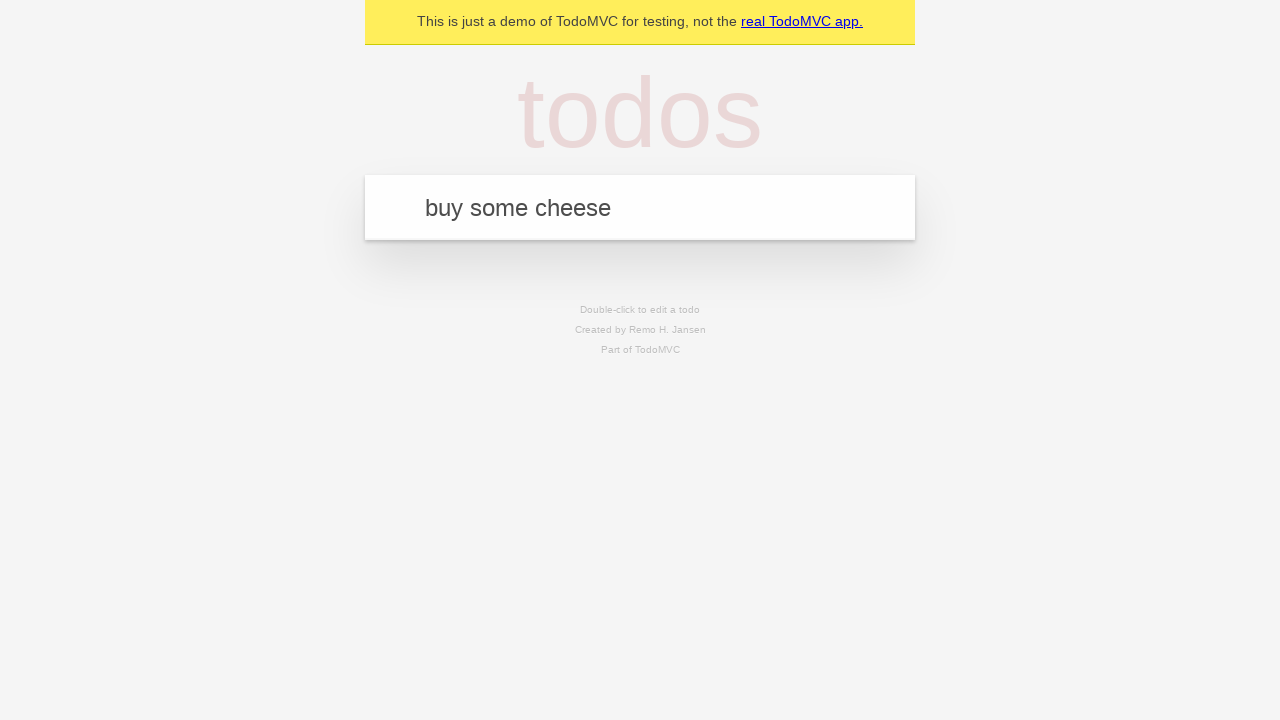

Pressed Enter to add first todo on internal:attr=[placeholder="What needs to be done?"i]
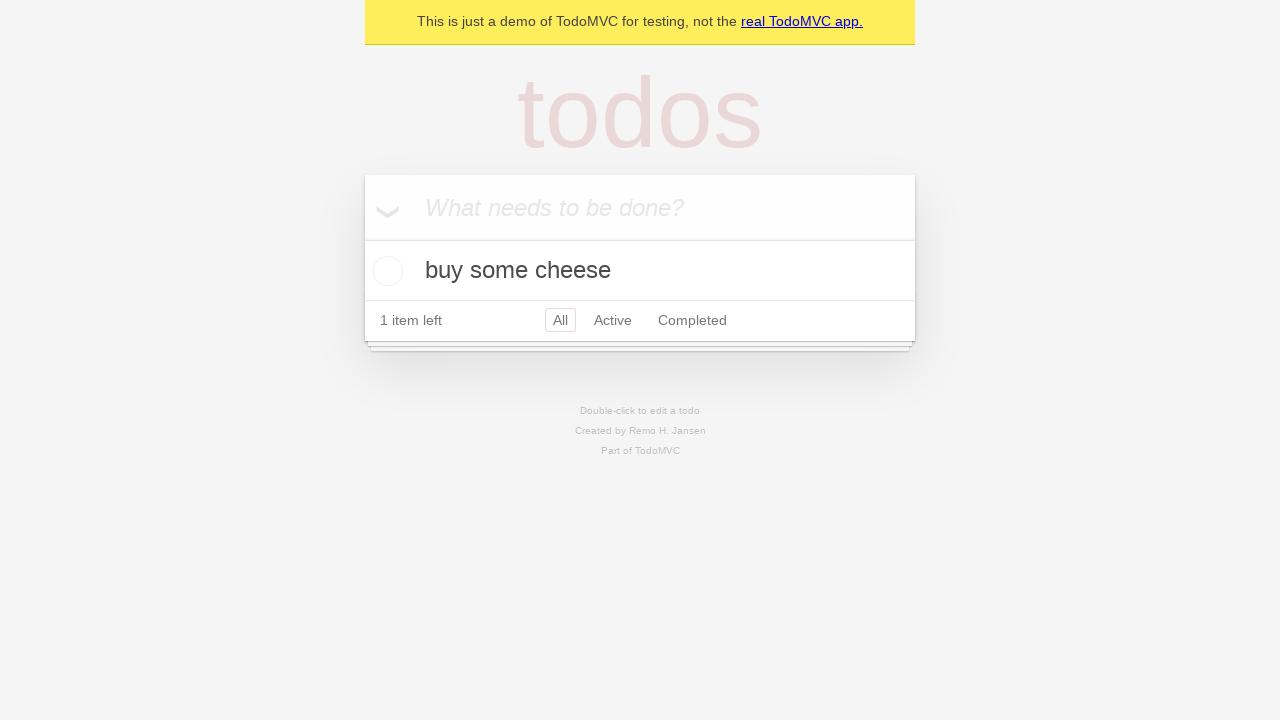

Filled todo input with 'feed the cat' on internal:attr=[placeholder="What needs to be done?"i]
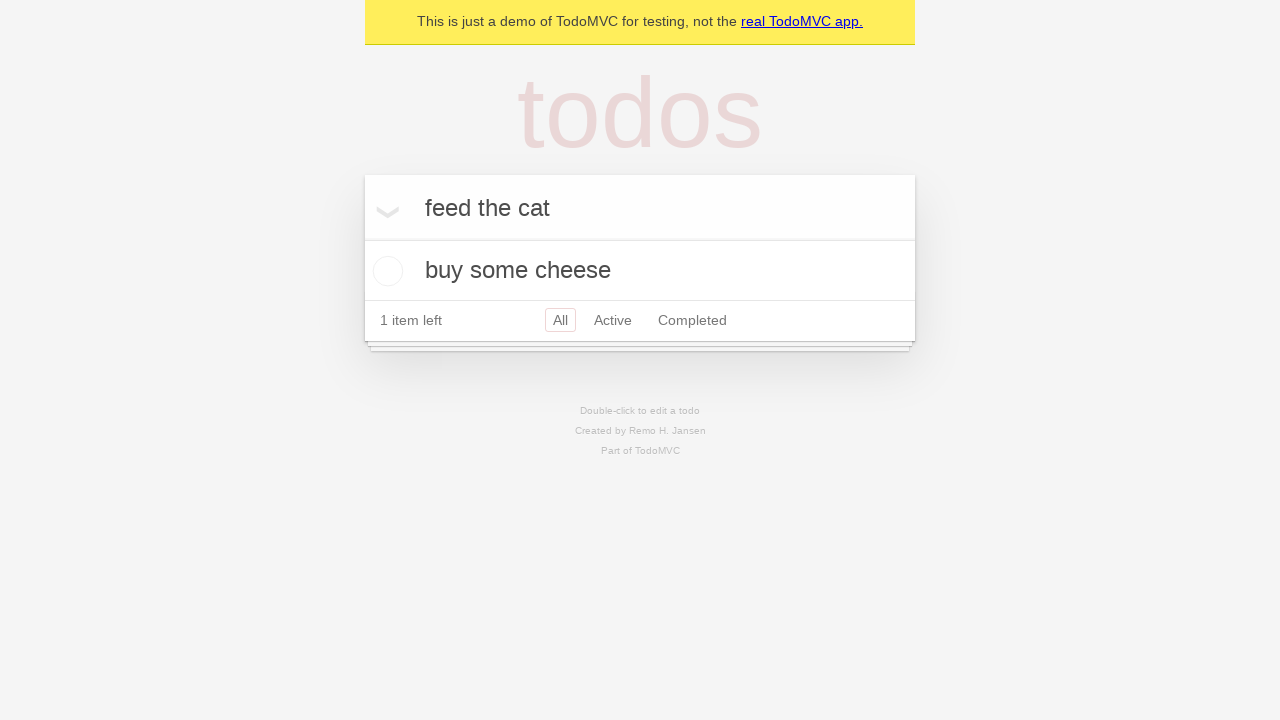

Pressed Enter to add second todo on internal:attr=[placeholder="What needs to be done?"i]
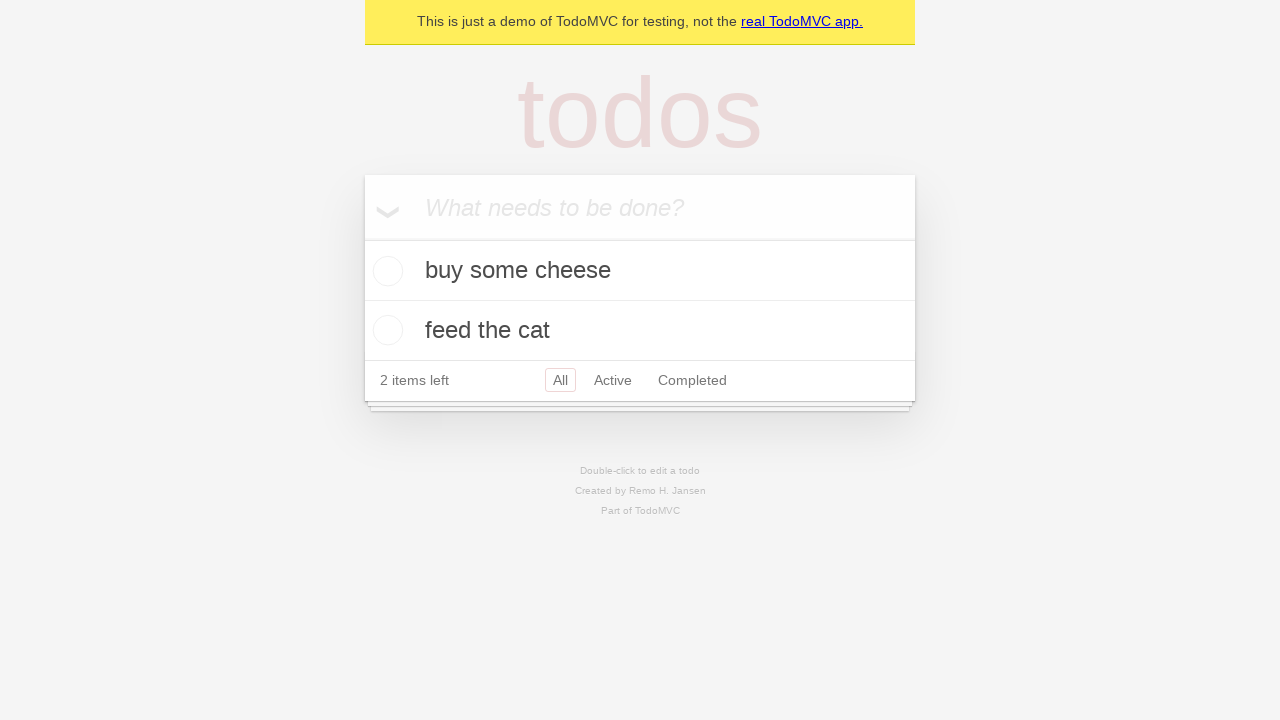

Filled todo input with 'book a doctors appointment' on internal:attr=[placeholder="What needs to be done?"i]
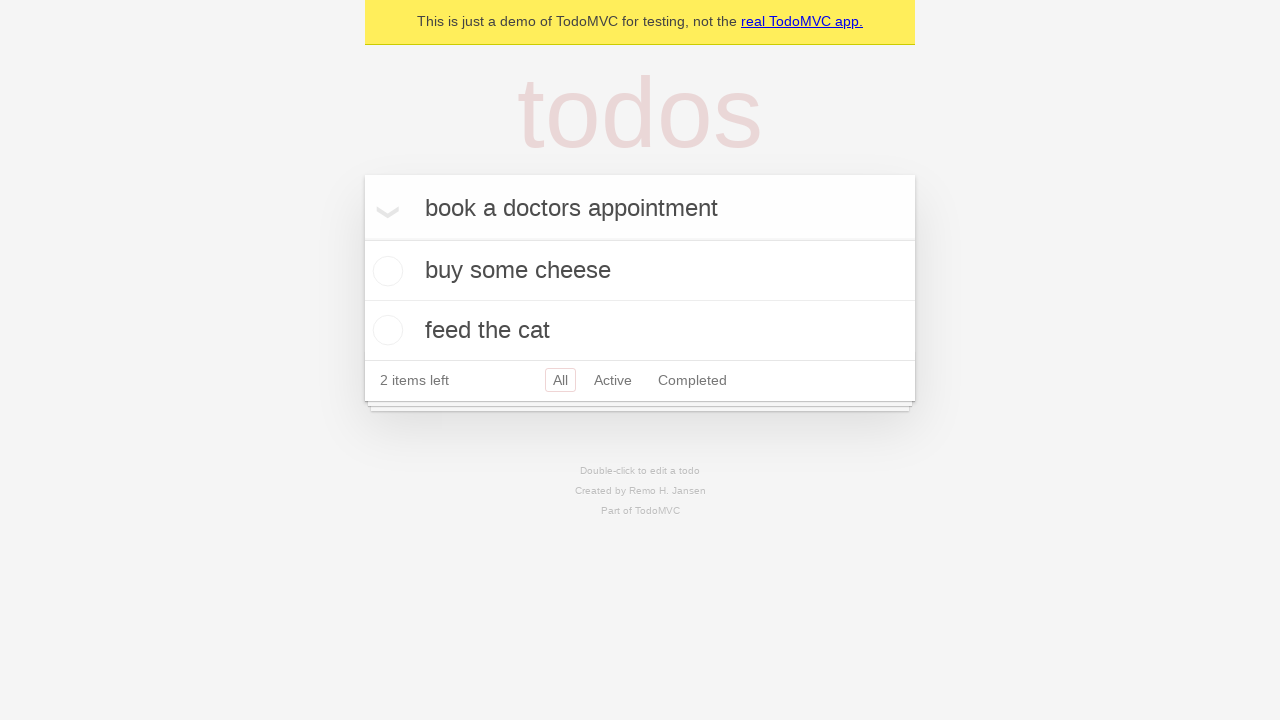

Pressed Enter to add third todo on internal:attr=[placeholder="What needs to be done?"i]
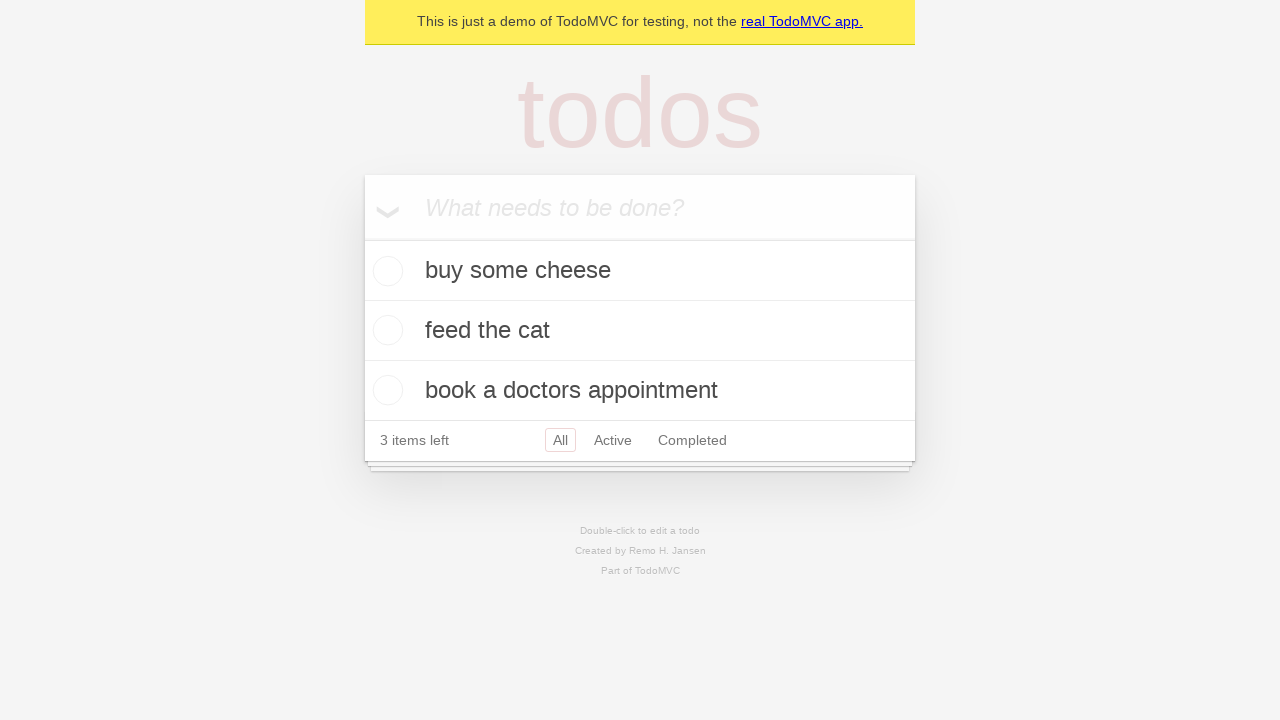

Checked 'Mark all as complete' toggle to mark all items complete at (362, 238) on internal:label="Mark all as complete"i
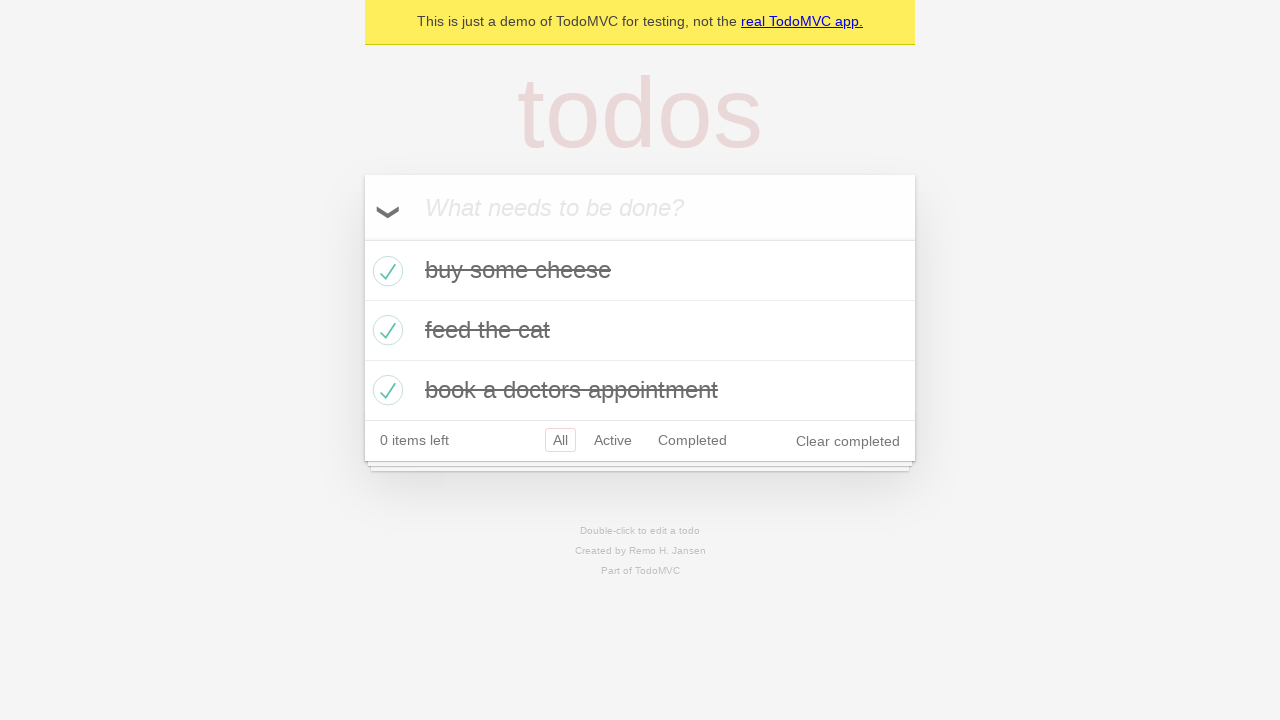

Unchecked 'Mark all as complete' toggle to clear completion state at (362, 238) on internal:label="Mark all as complete"i
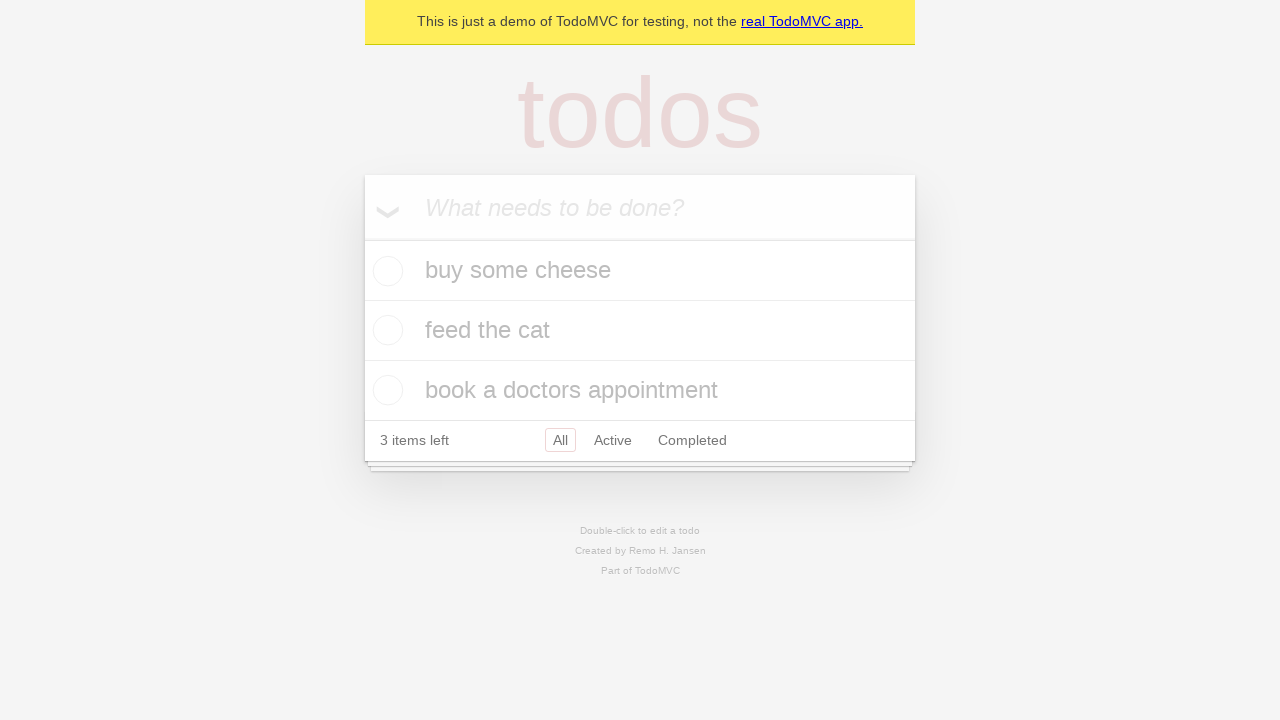

Waited for todo items to load after clearing completion state
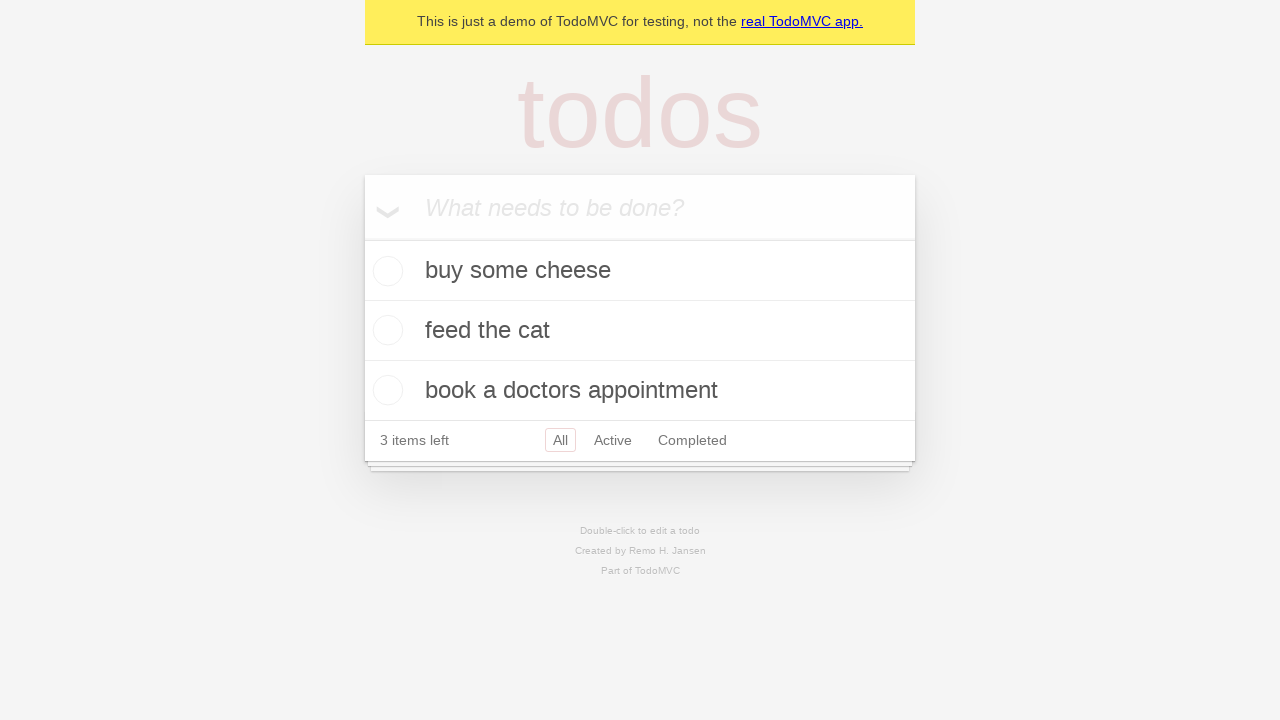

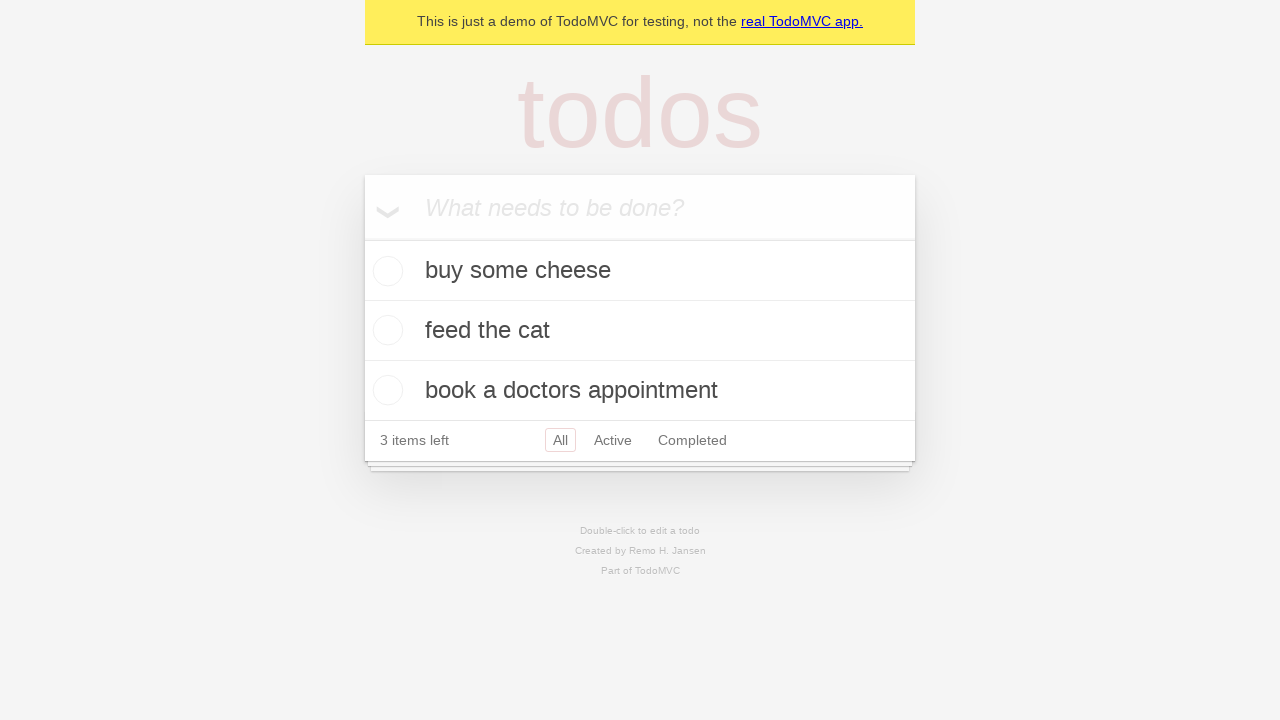